Tests YouTube search functionality by performing multiple searches - first searching for "testing", then "end", then iterating through a list of values to search for each one.

Starting URL: https://www.youtube.com/

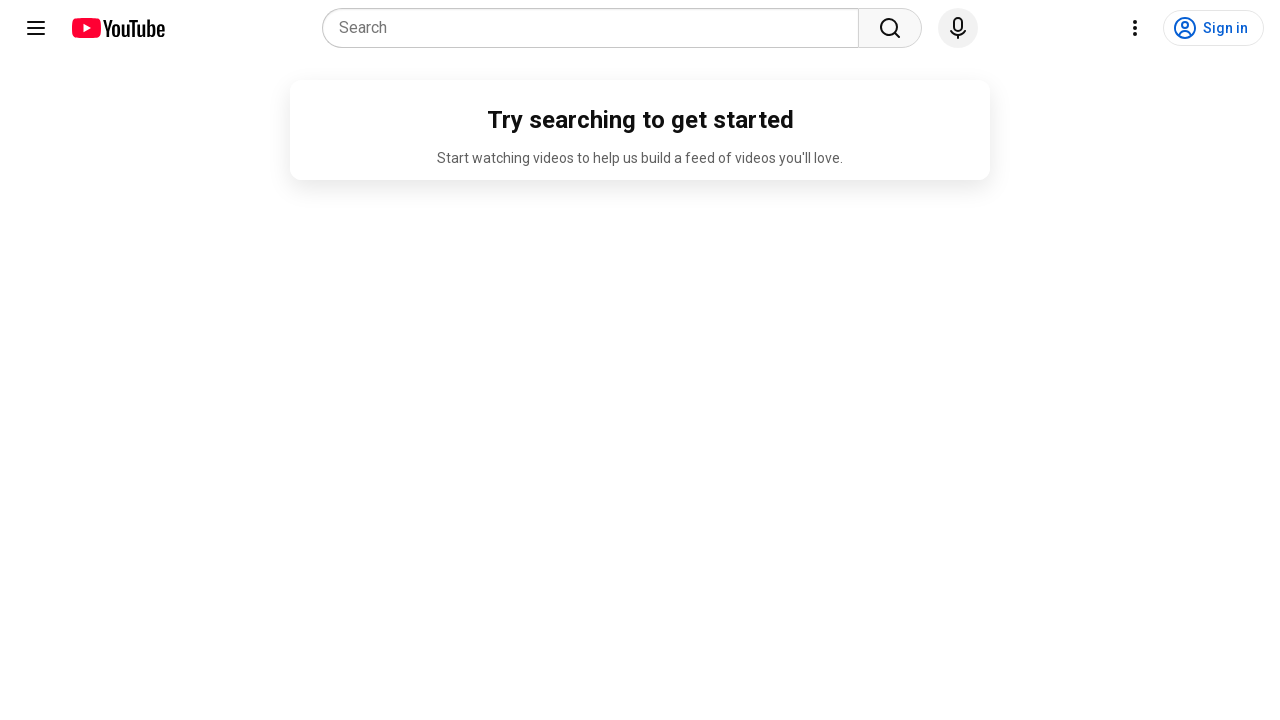

Clicked on search box at (596, 28) on internal:attr=[placeholder="Search"i]
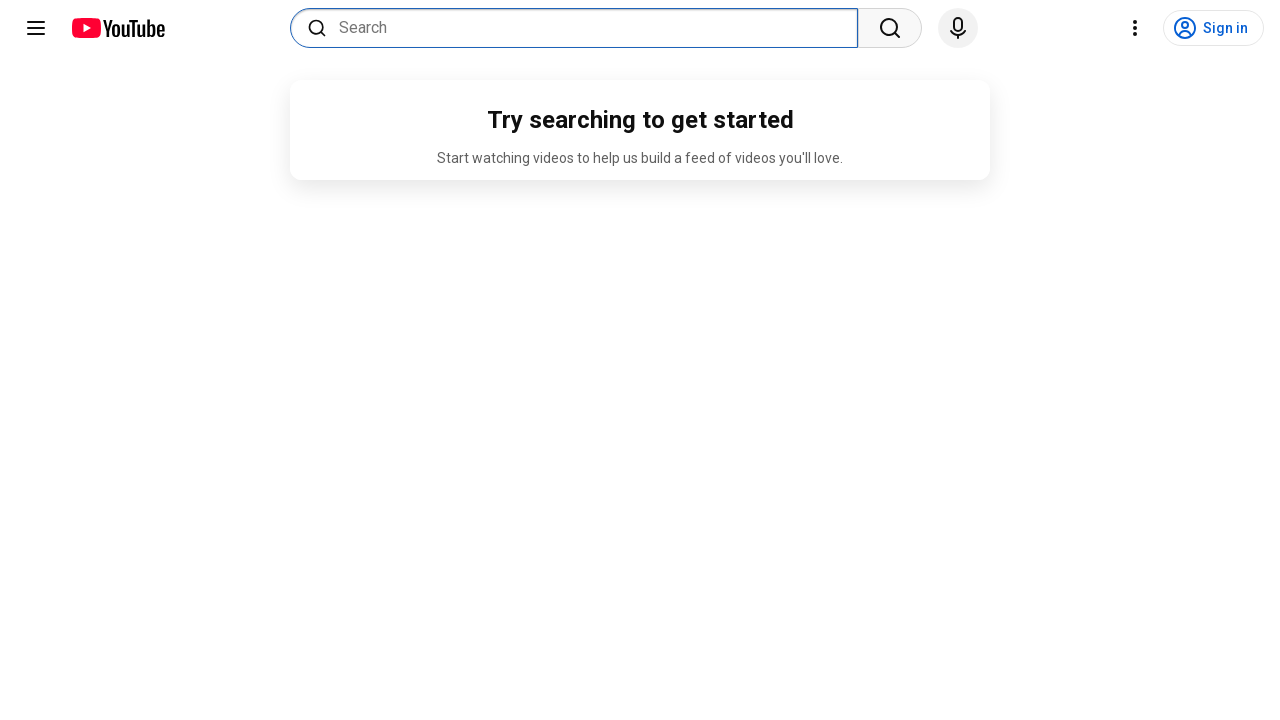

Filled search box with 'testing' on internal:attr=[placeholder="Search"i]
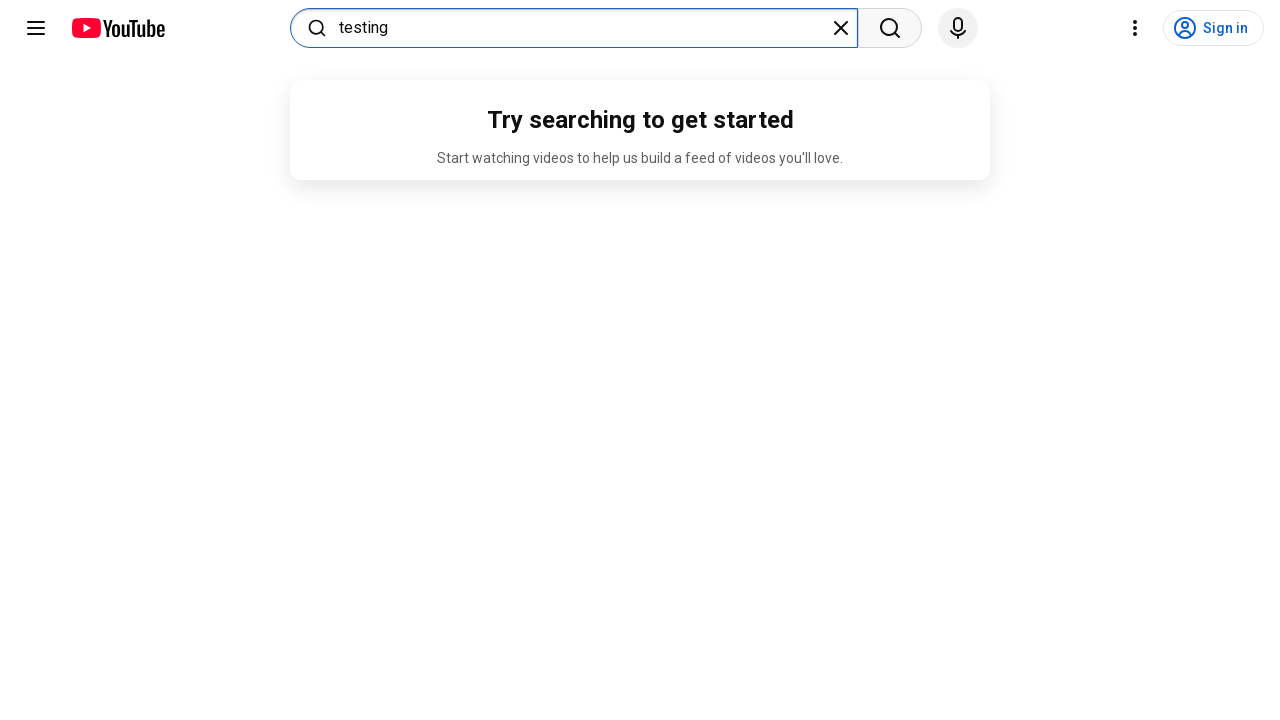

Pressed Enter to search for 'testing' on internal:attr=[placeholder="Search"i]
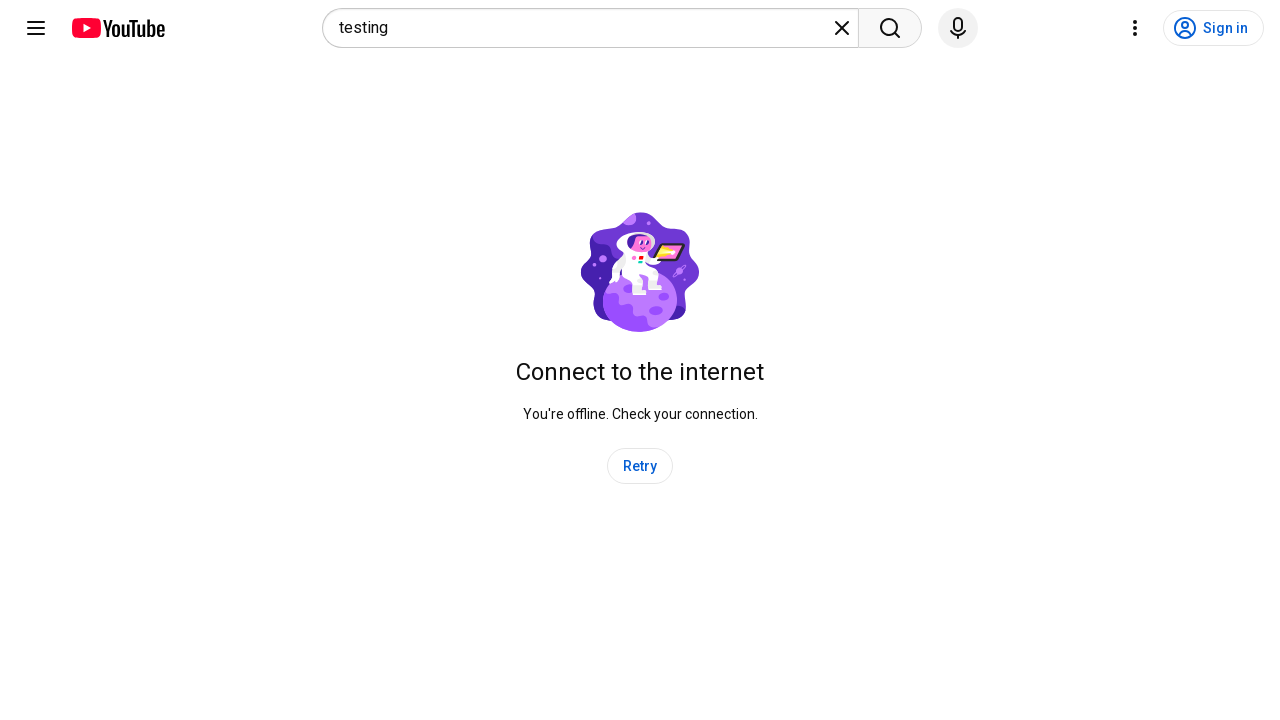

Clicked on search box at (584, 28) on internal:attr=[placeholder="Search"i]
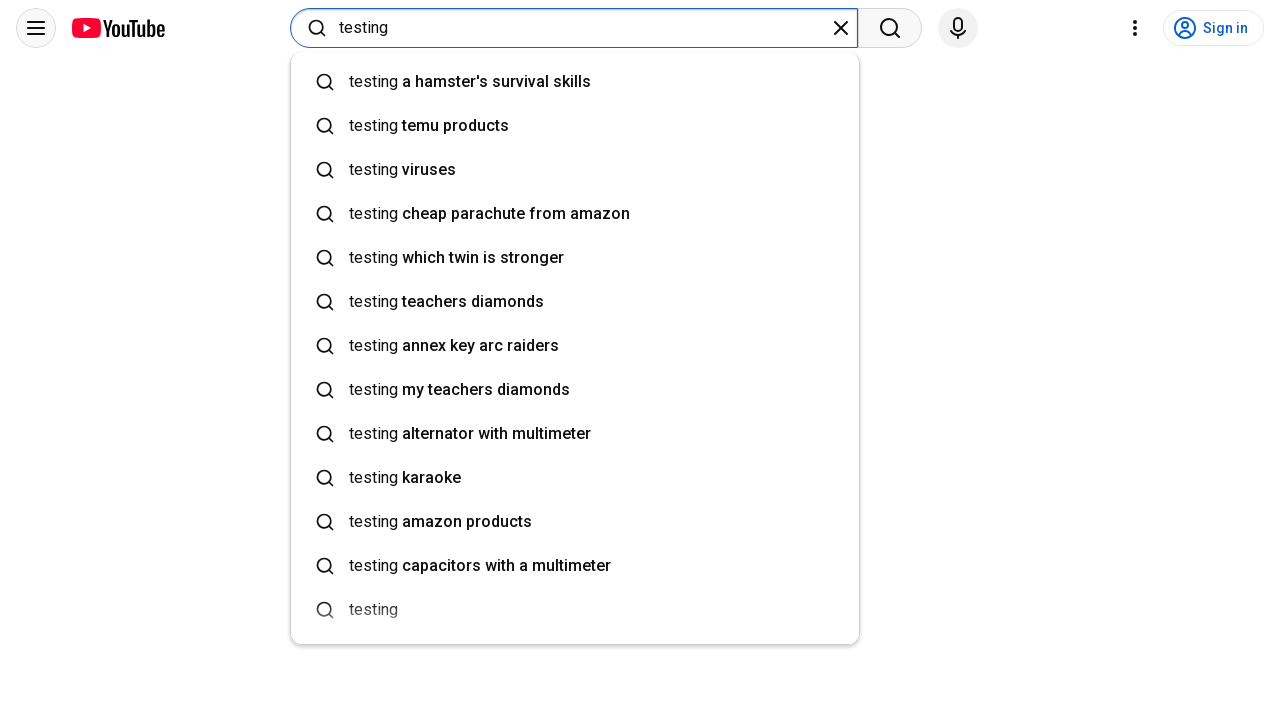

Filled search box with 'end' on internal:attr=[placeholder="Search"i]
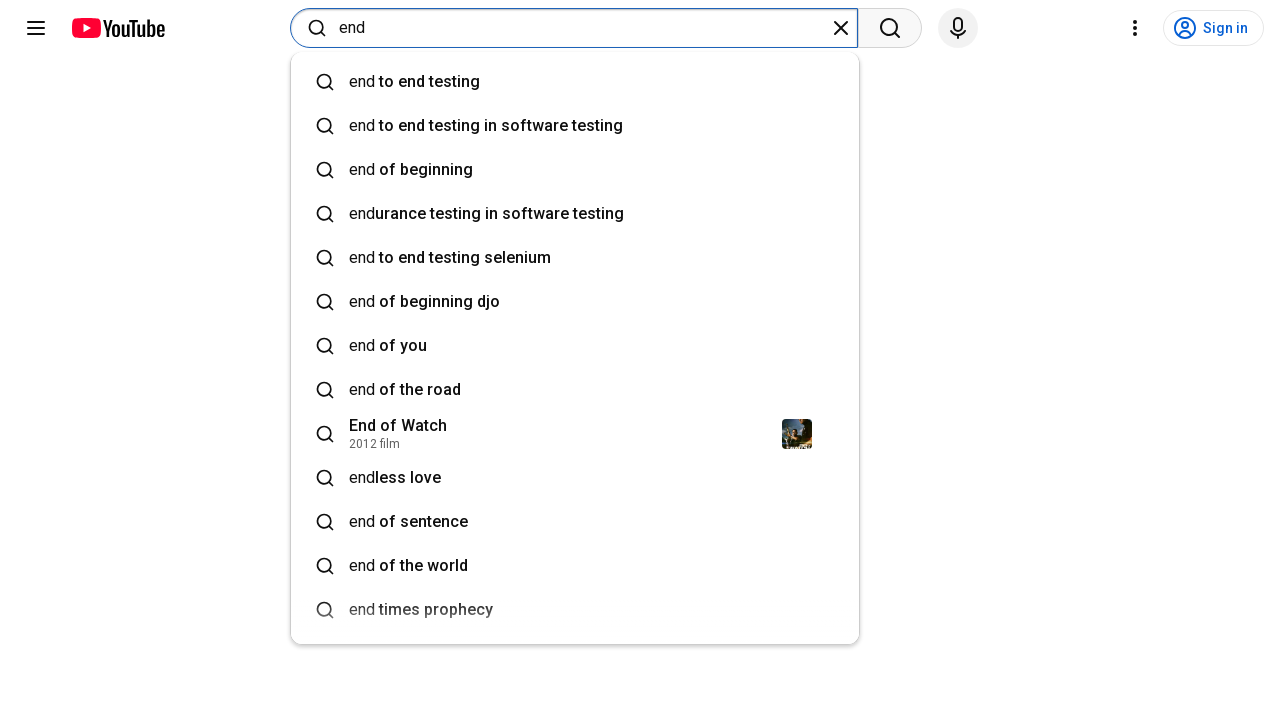

Pressed Enter to search for 'end' on internal:attr=[placeholder="Search"i]
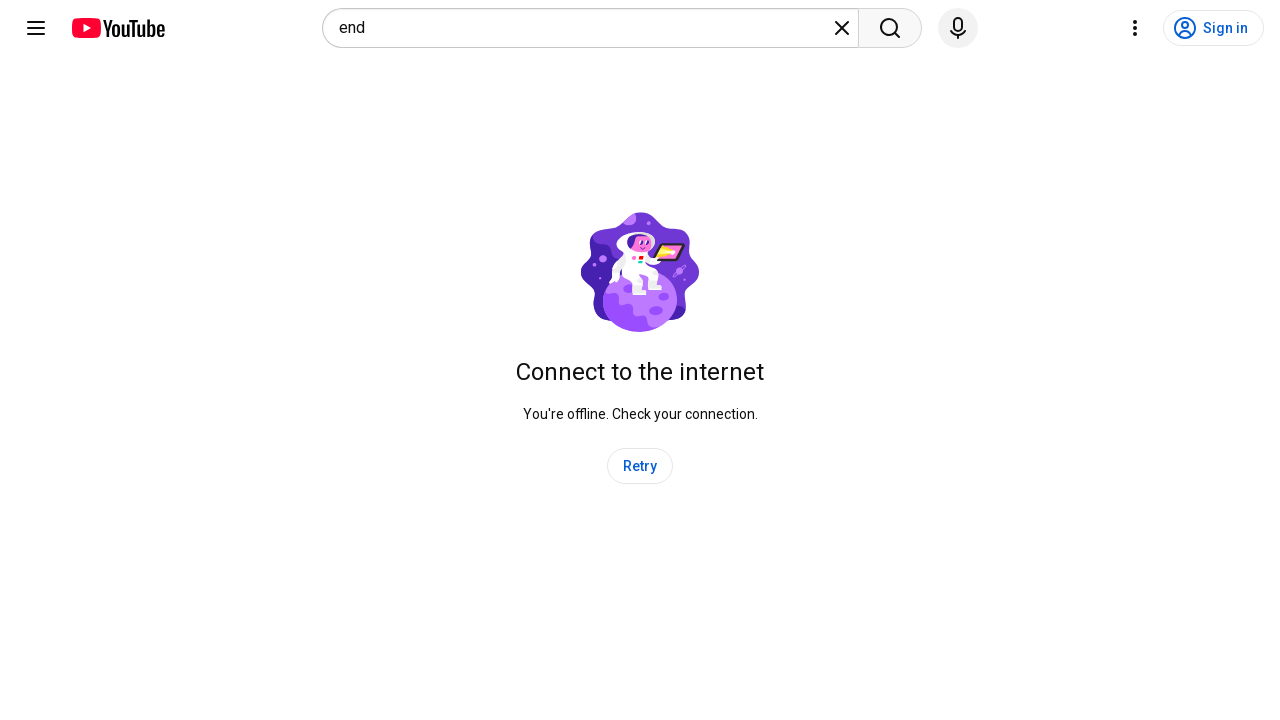

Clicked on search box at (584, 28) on internal:attr=[placeholder="Search"i]
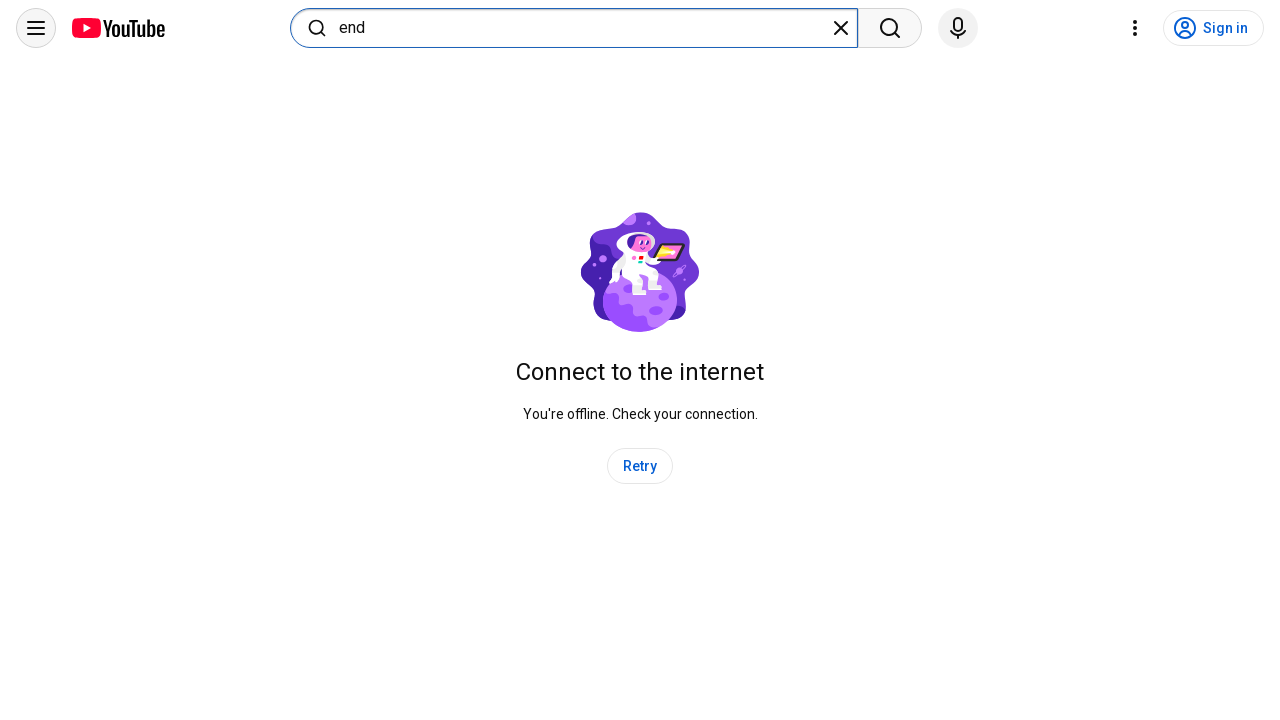

Filled search box with '1' on internal:attr=[placeholder="Search"i]
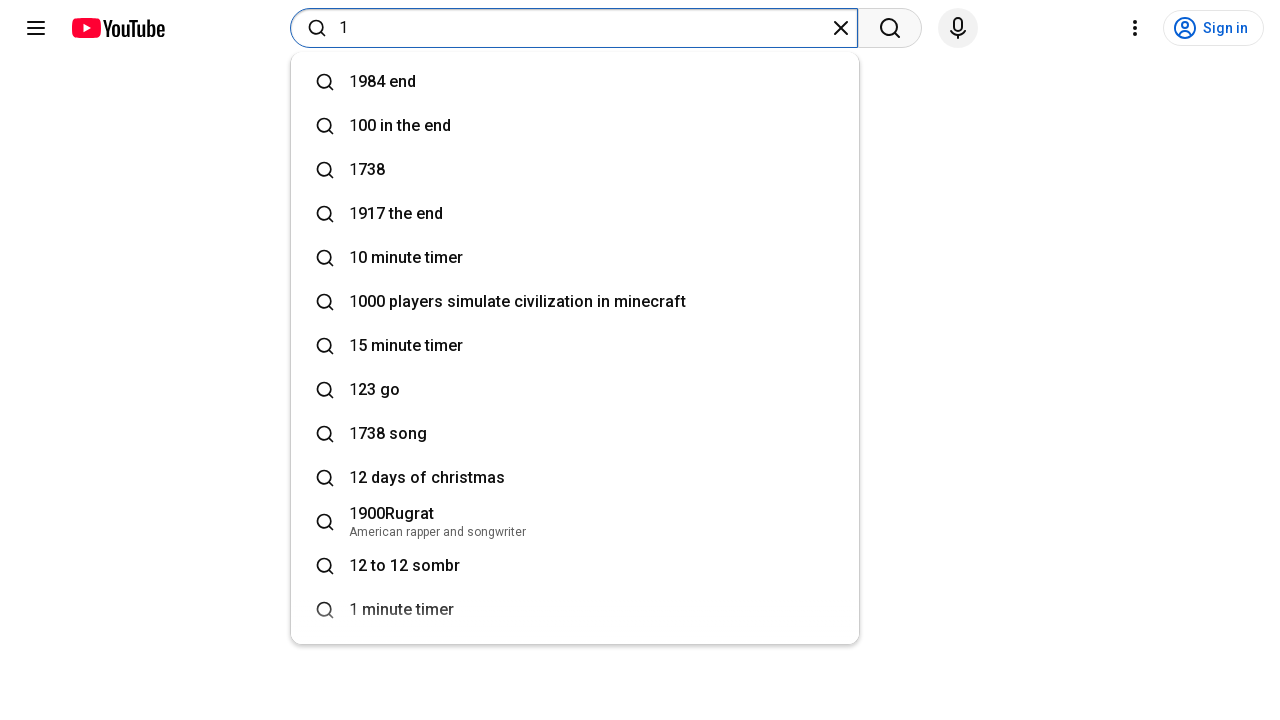

Pressed Enter to search for '1' on internal:attr=[placeholder="Search"i]
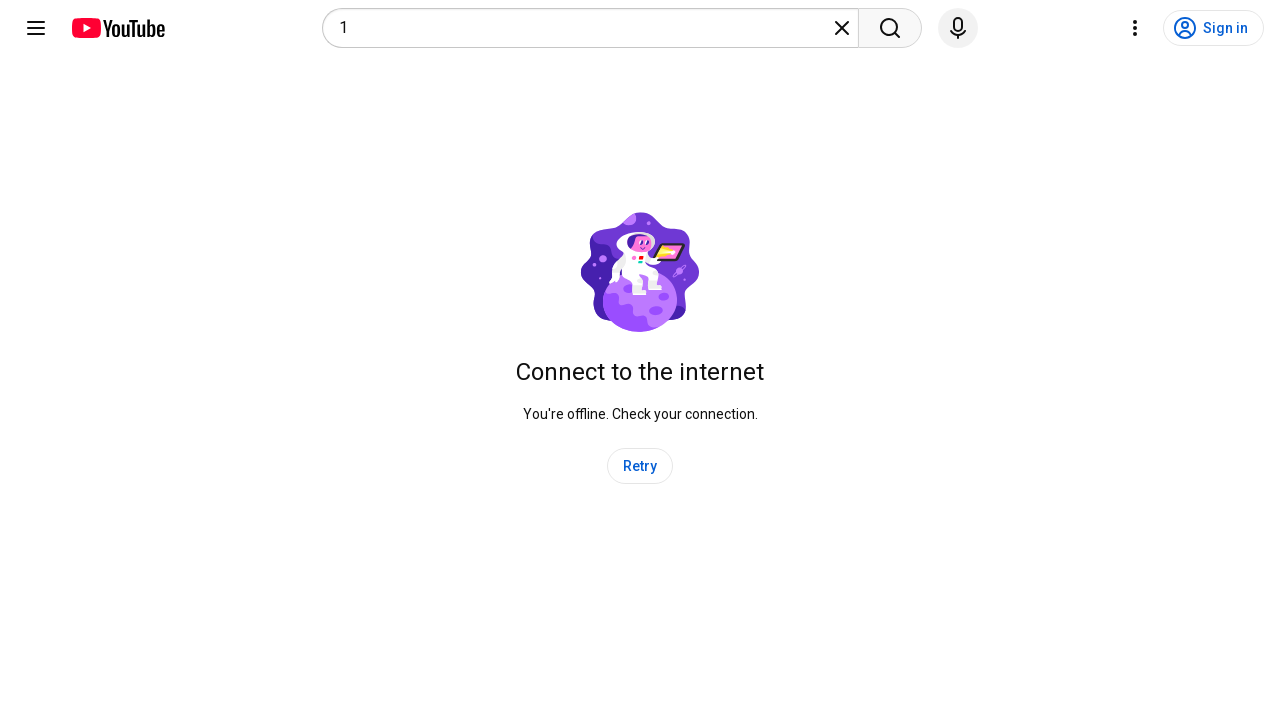

Clicked on search box at (584, 28) on internal:attr=[placeholder="Search"i]
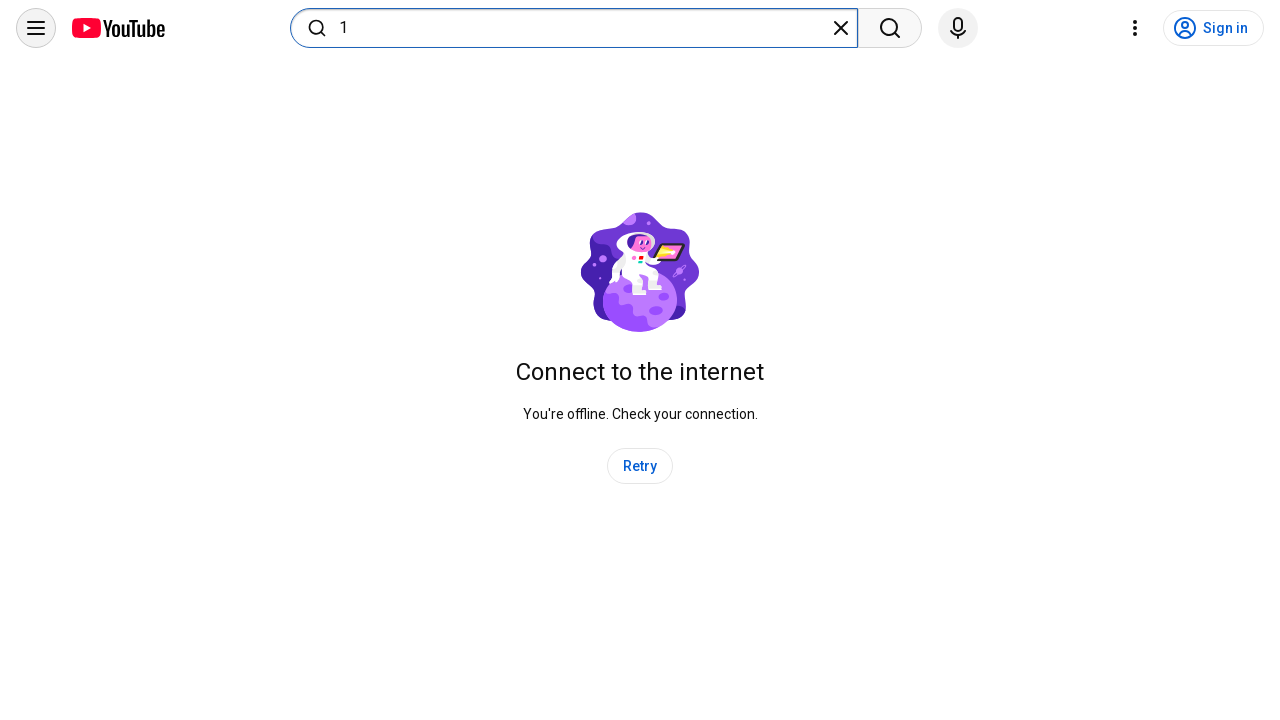

Filled search box with '2' on internal:attr=[placeholder="Search"i]
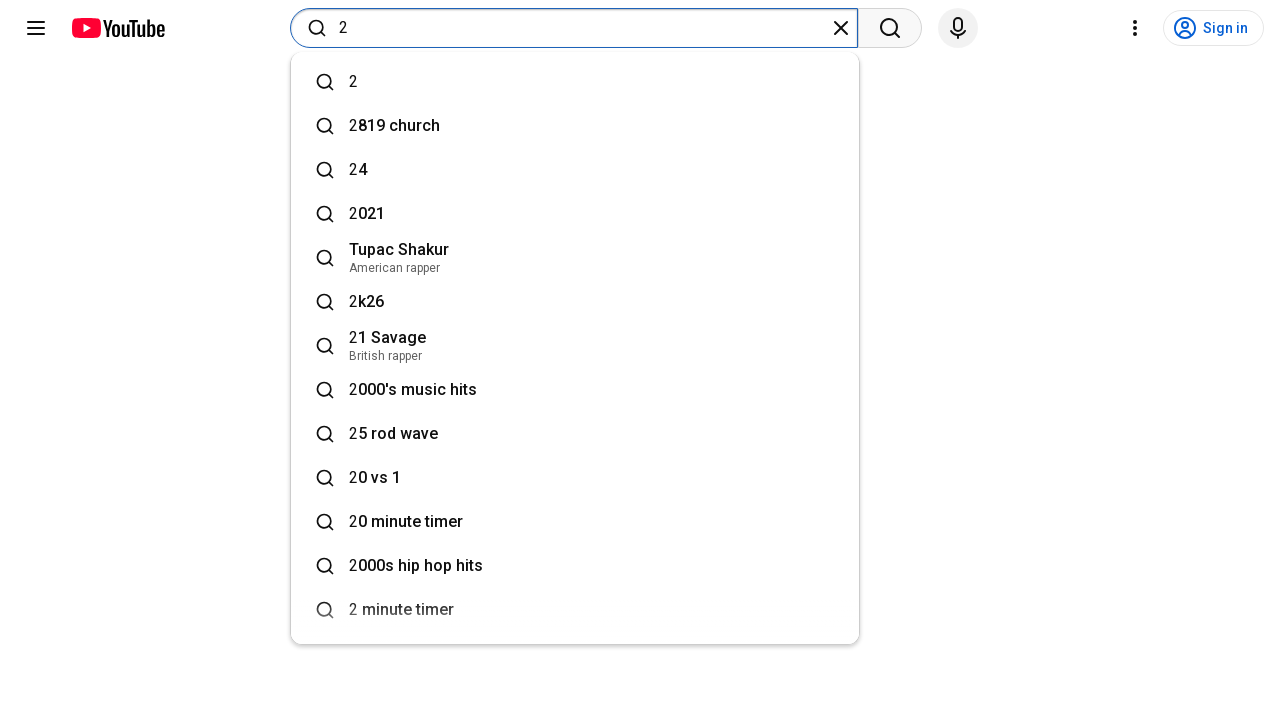

Pressed Enter to search for '2' on internal:attr=[placeholder="Search"i]
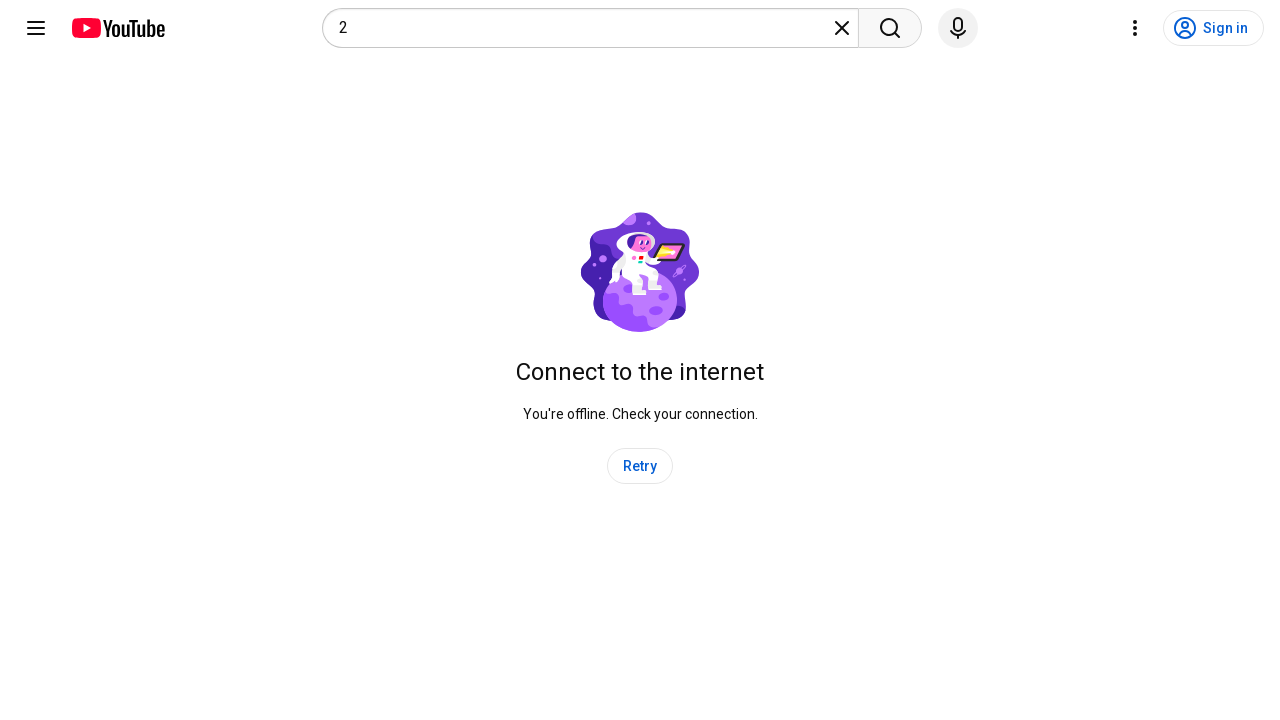

Clicked on search box at (584, 28) on internal:attr=[placeholder="Search"i]
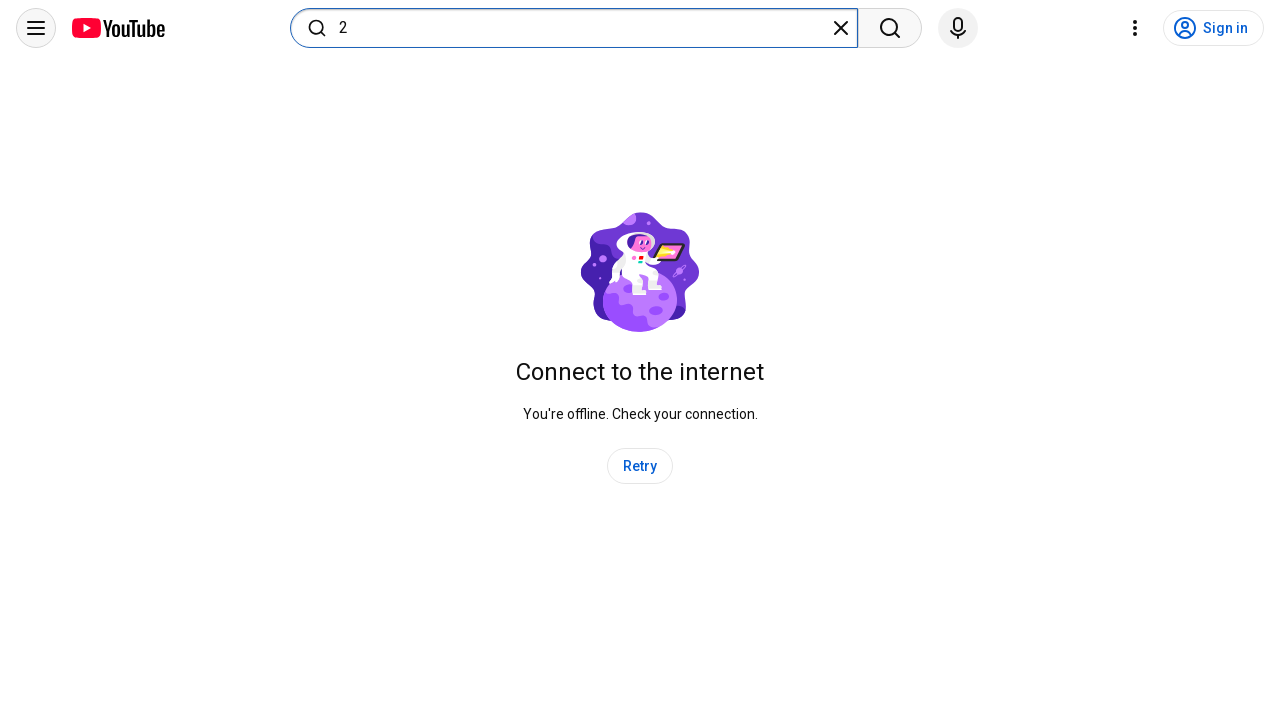

Filled search box with '3' on internal:attr=[placeholder="Search"i]
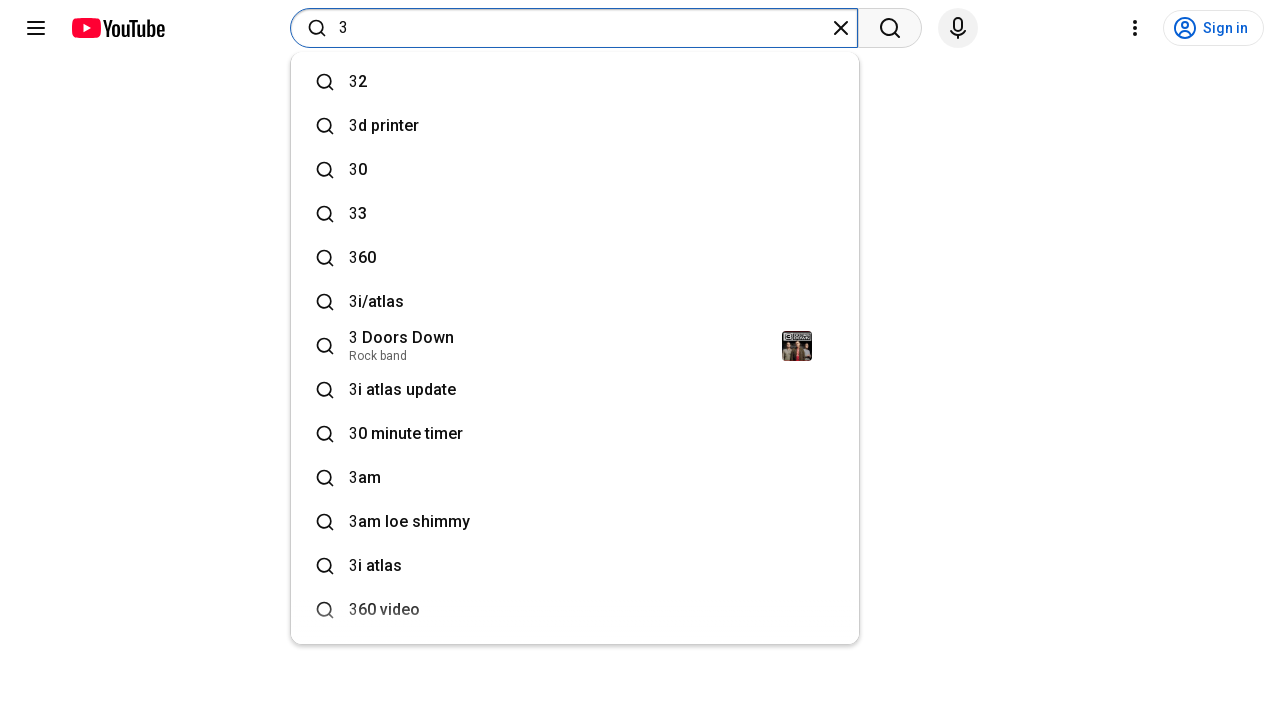

Pressed Enter to search for '3' on internal:attr=[placeholder="Search"i]
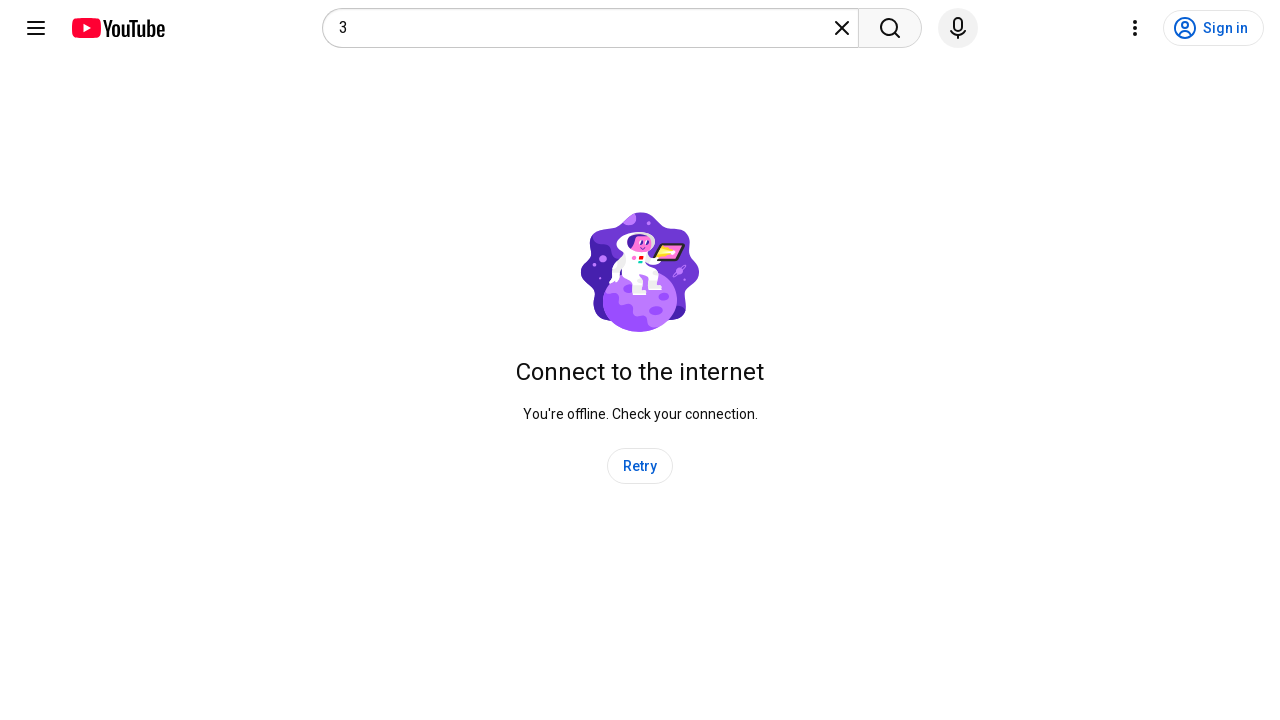

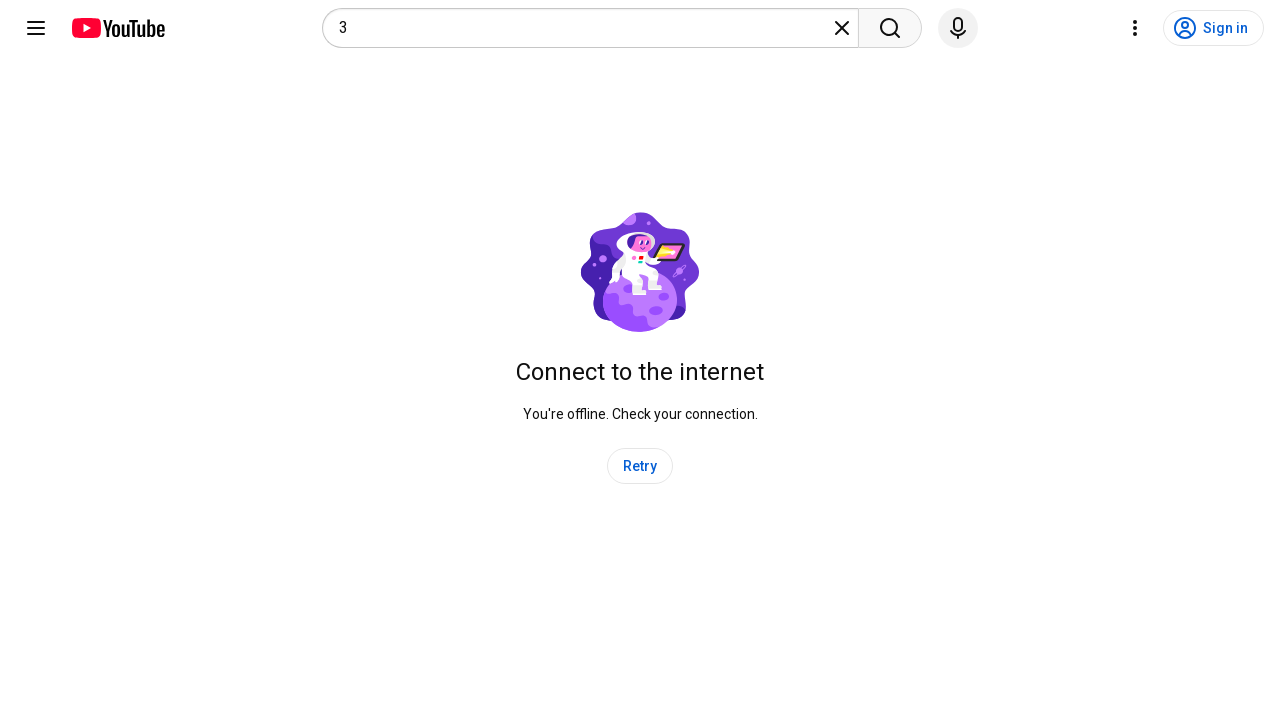